Tests element visibility and interaction, including hovering over an image to reveal hidden text and filling form fields

Starting URL: https://automationfc.github.io/basic-form/index.html

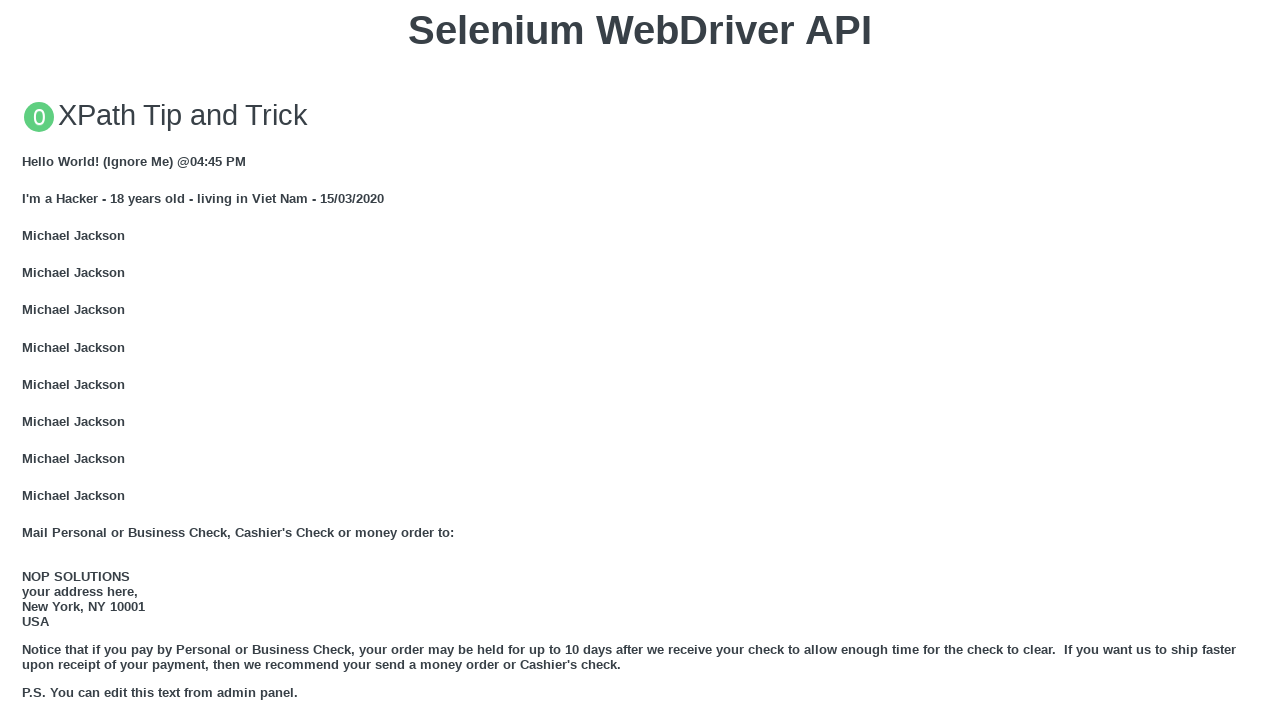

Located email label element
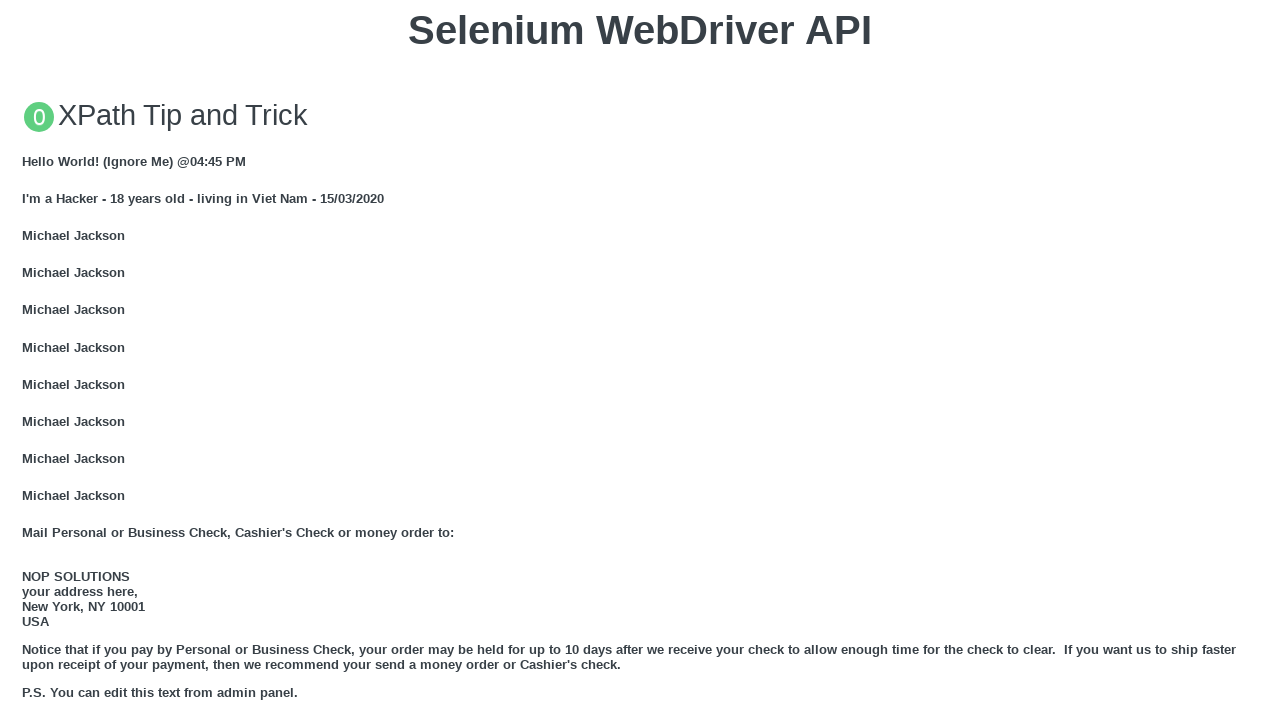

Email label is visible with text: Email:
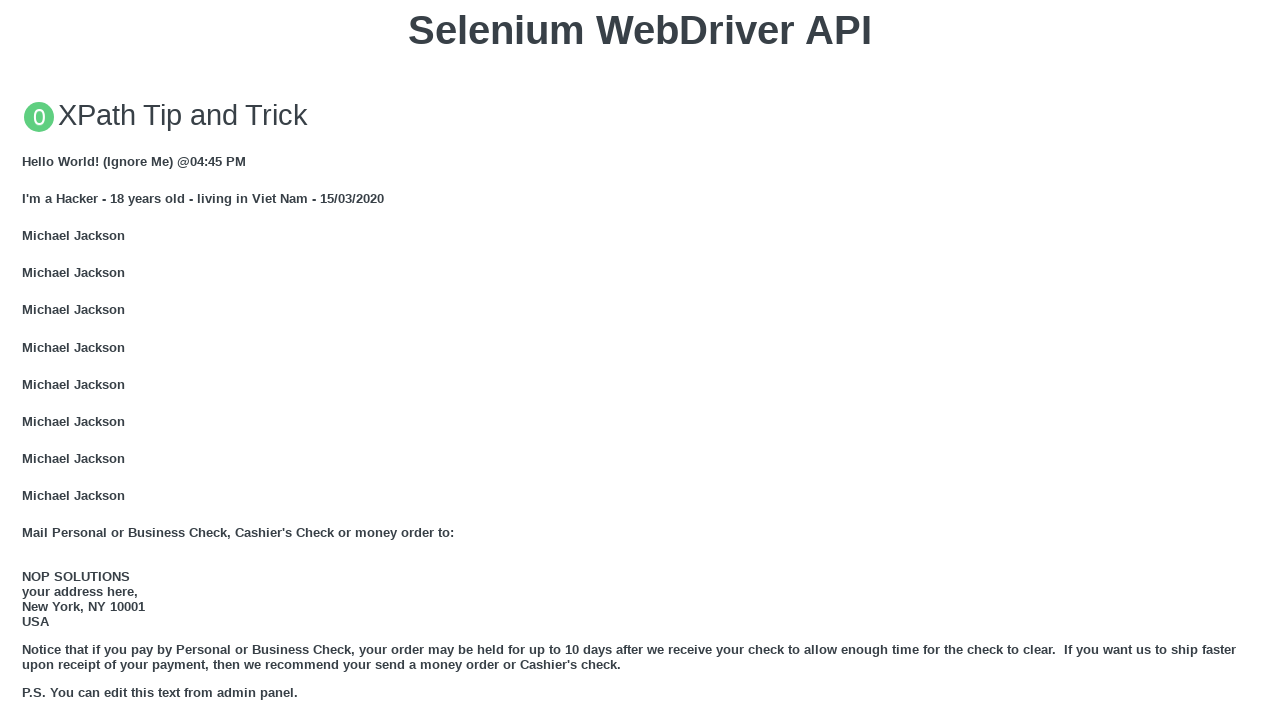

Located age label element
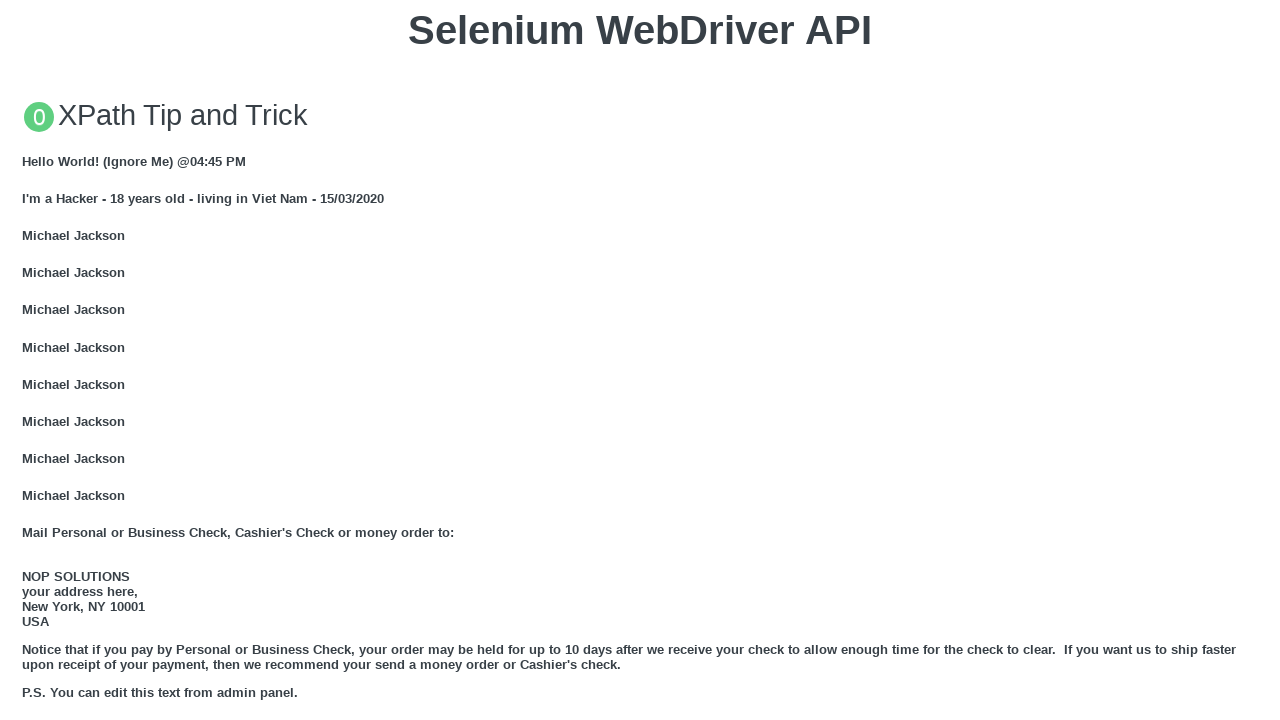

Age label is visible with text: Under 18
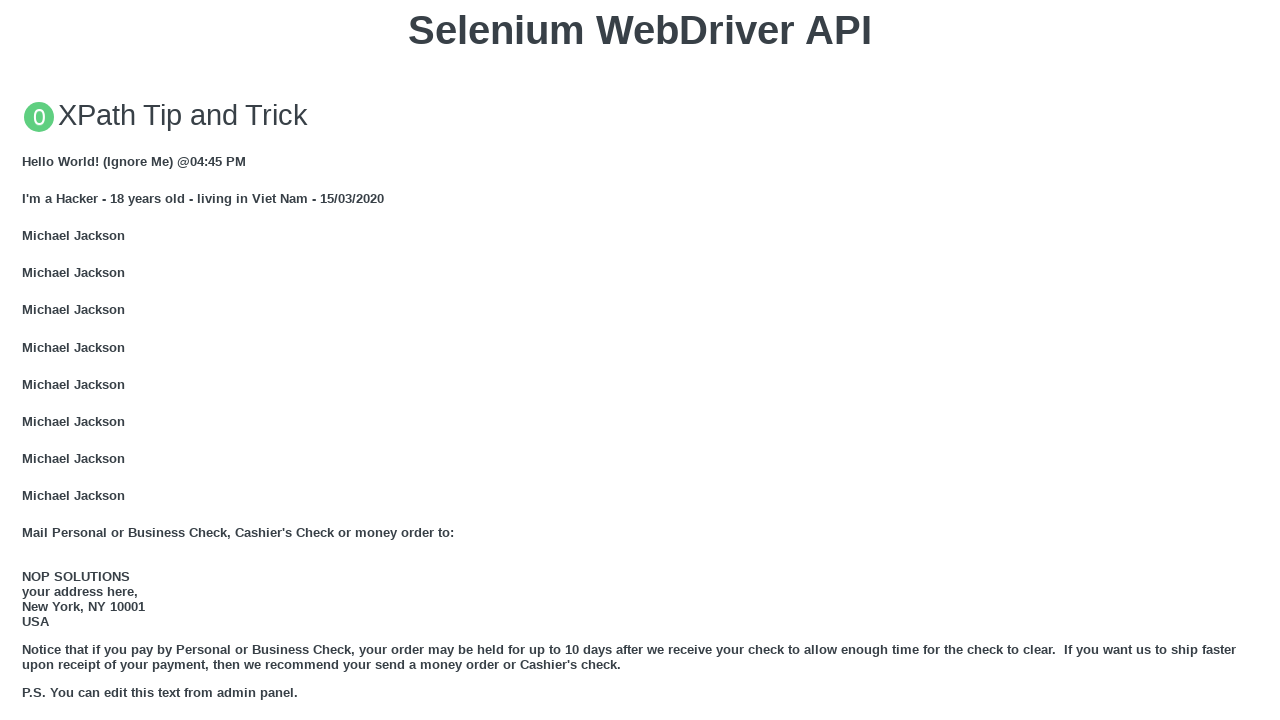

Located name display element
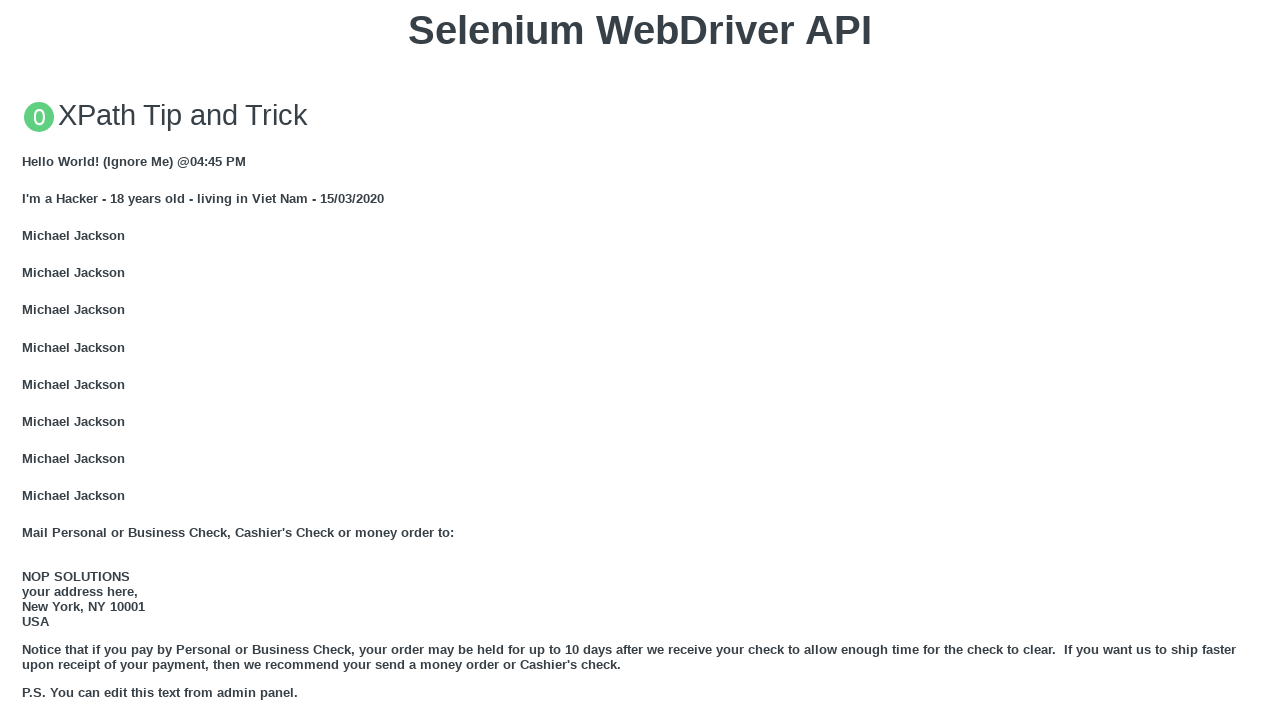

Verified that name element is hidden before hover
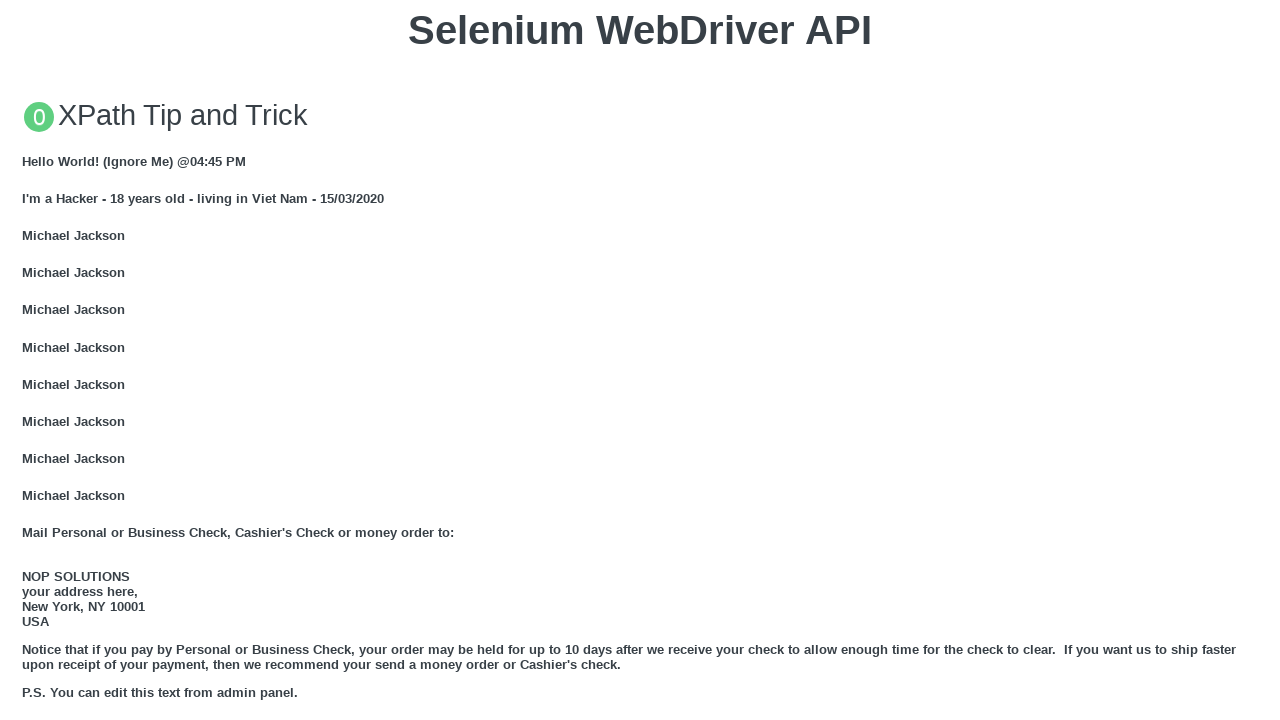

Located user avatar image element
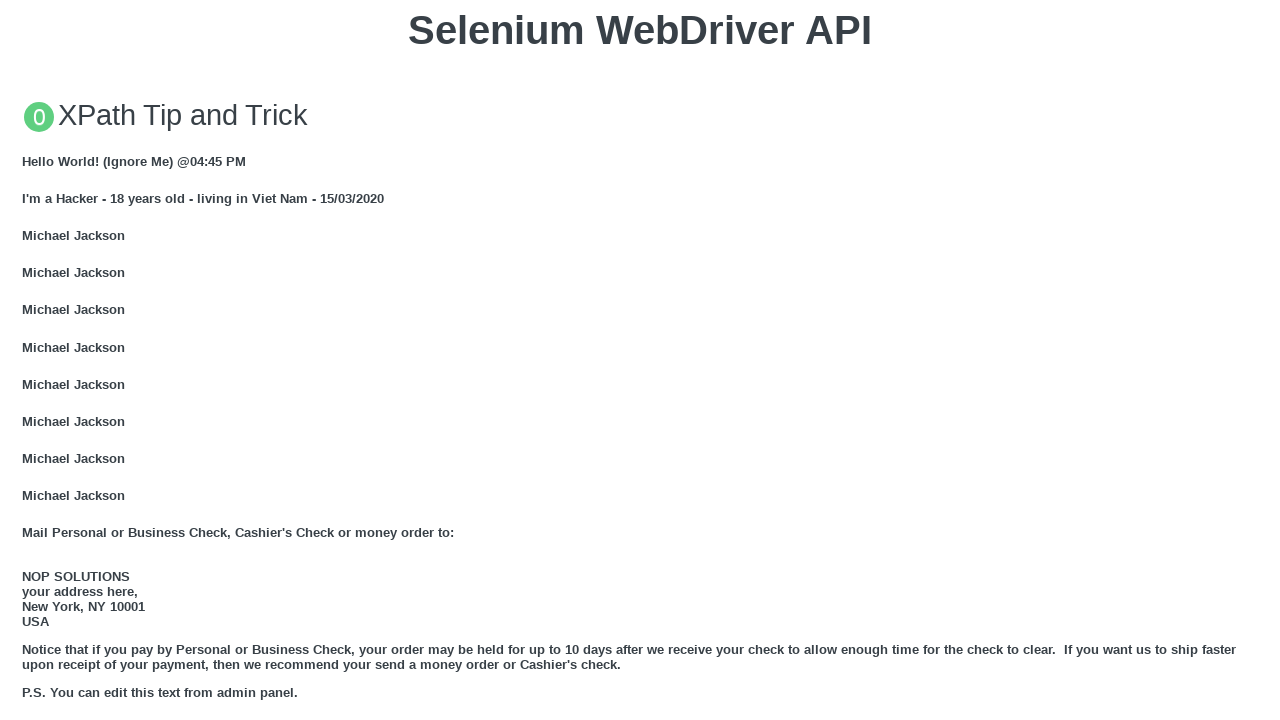

Hovered over user avatar image to reveal hidden name text at (642, 360) on xpath=//img[@alt='User Avatar 05']
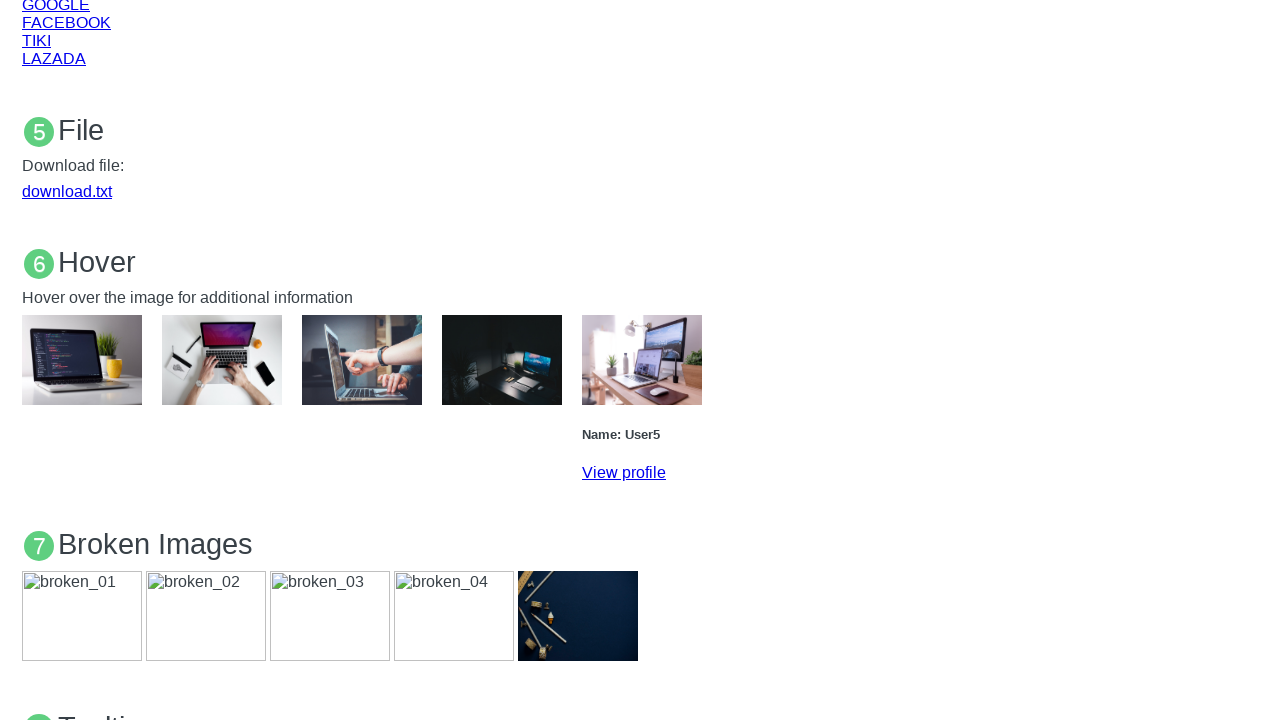

Located name display element again after hover
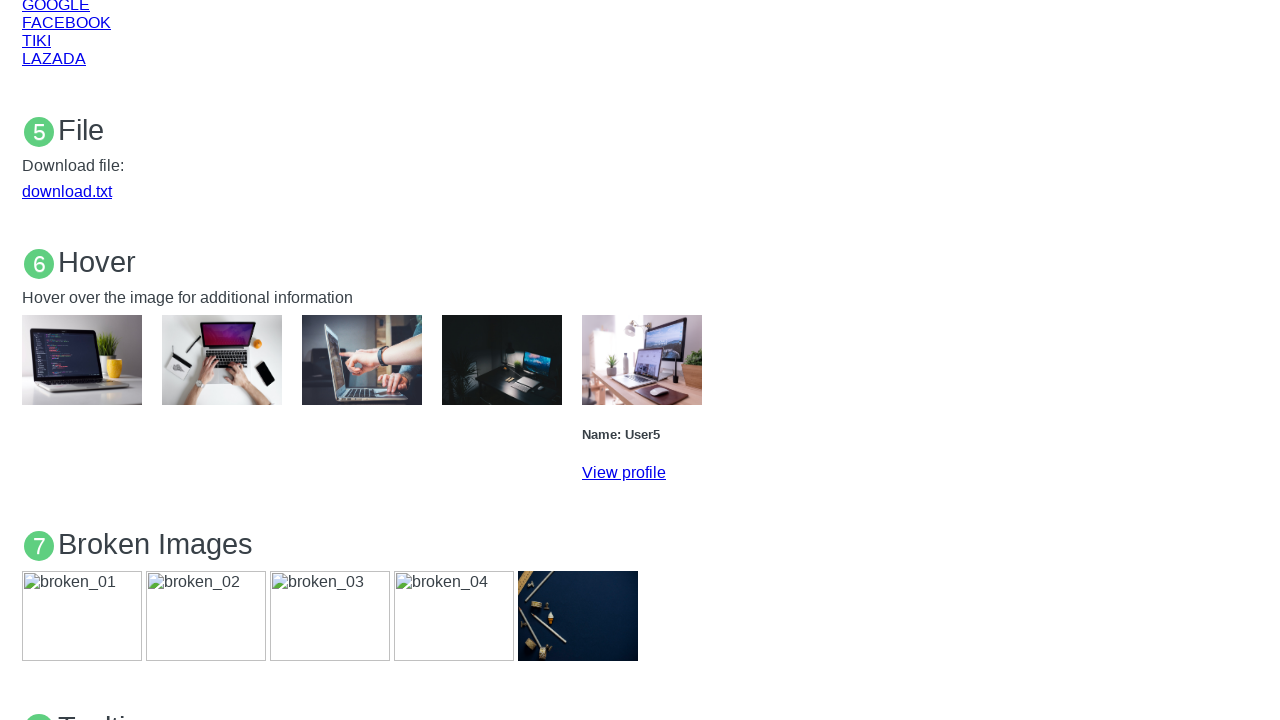

Waited 3 seconds for animation to complete
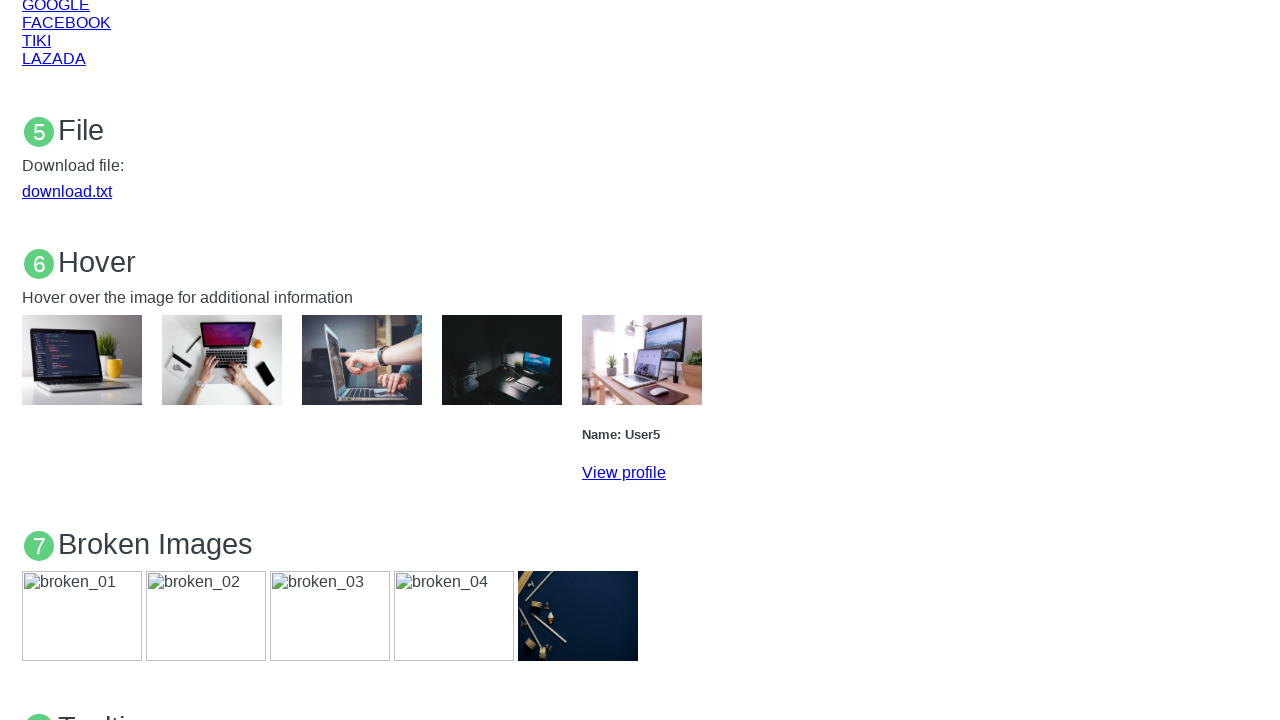

Filled email field with 'trien@gmail.com' on input#mail
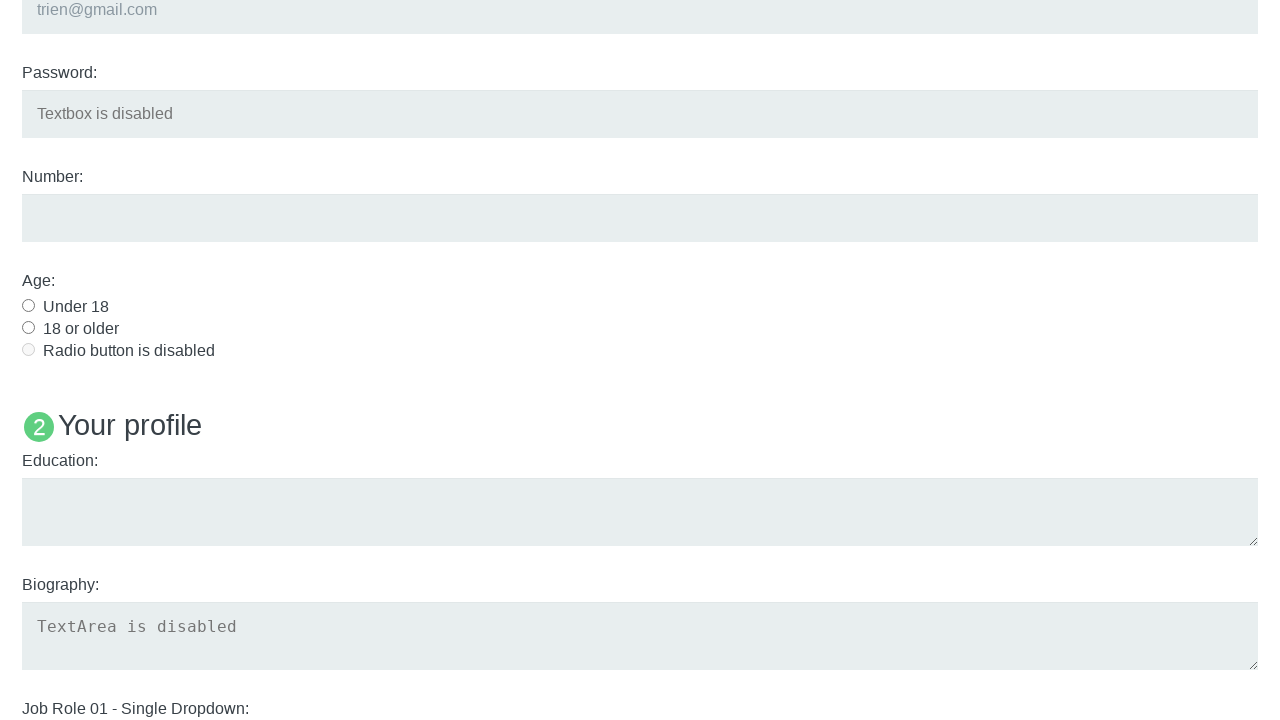

Filled education textarea with 'Hoc Auto Topic 06' on textarea#edu
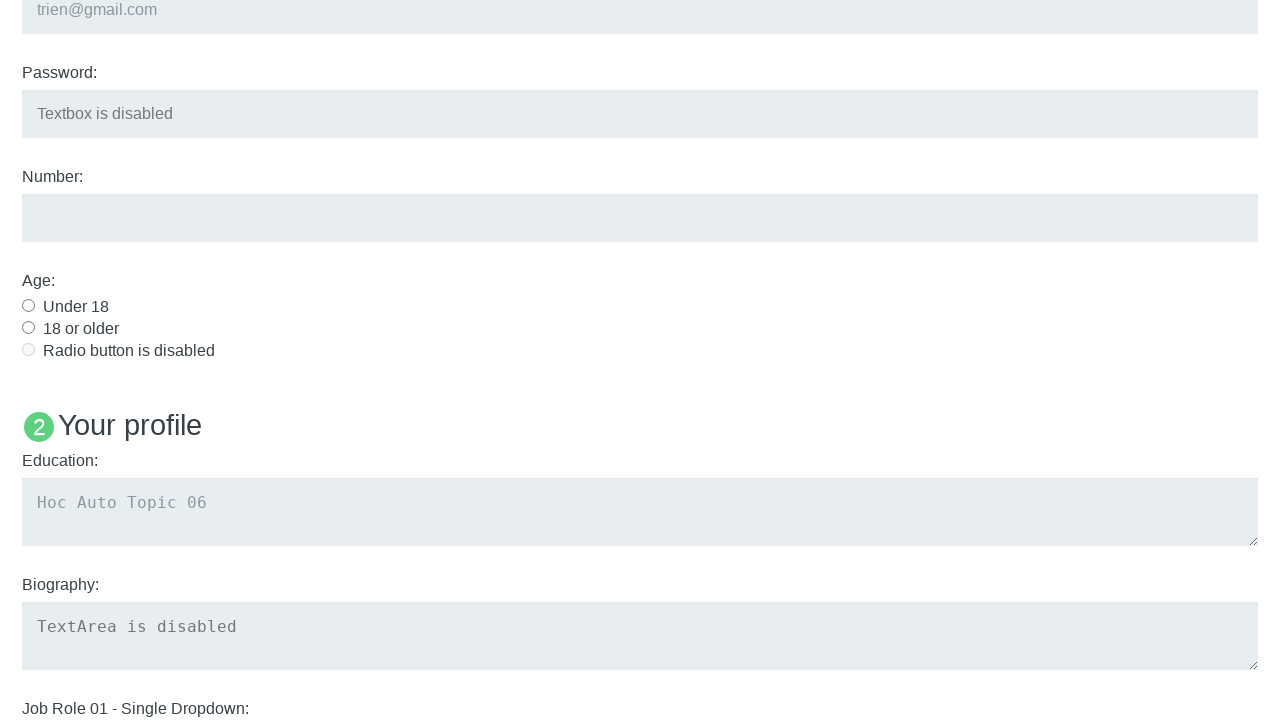

Clicked 'Under 18' age radio button at (28, 305) on input#under_18
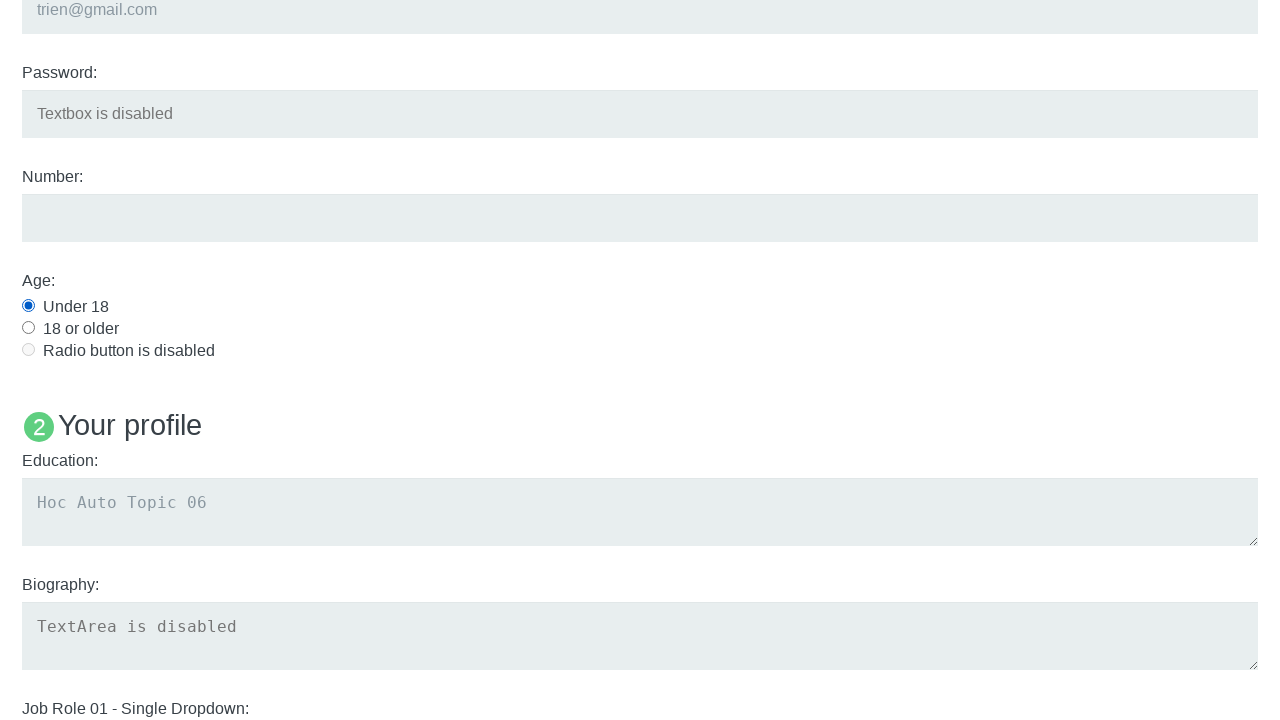

Name element is displayed with text: Name: User5
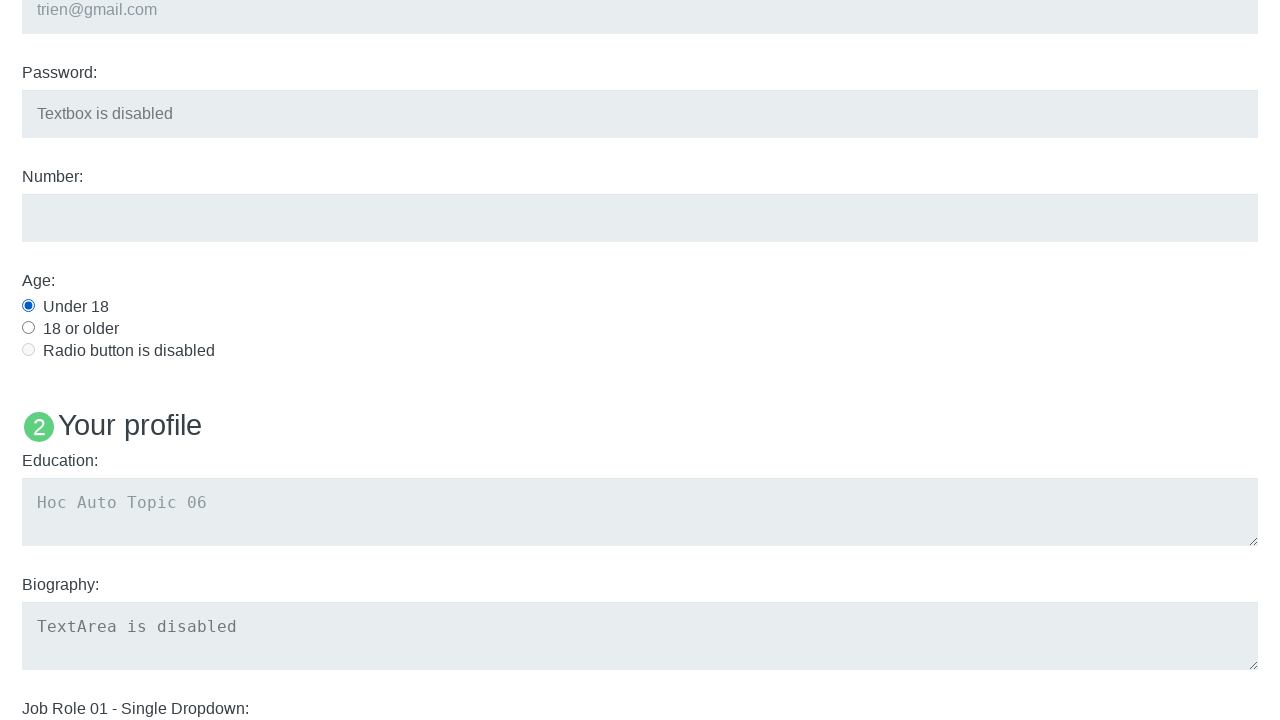

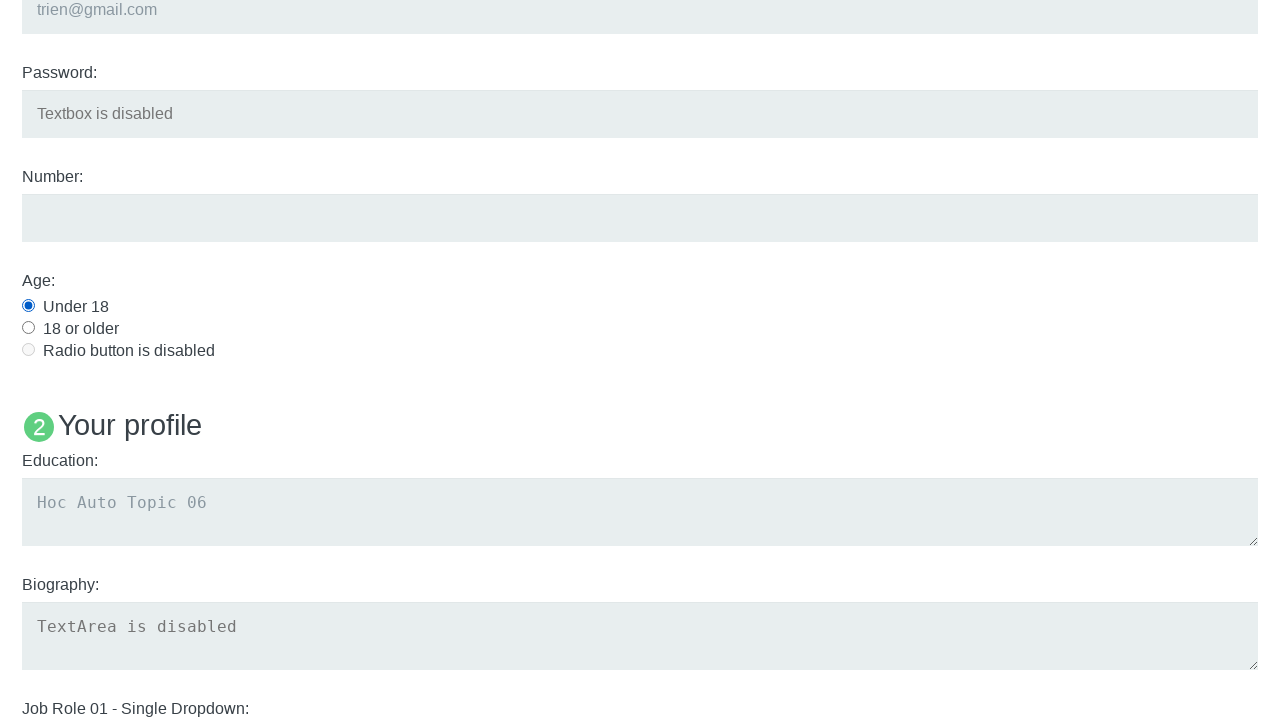